Tests a Brazilian data form by filling all fields with generated data without masks, including personal info, documents, contacts, address, credit card, bank account, vehicle info, and lorem ipsum text, then submits the form.

Starting URL: https://box4.dev/gerador-br/formulario-para-teste/

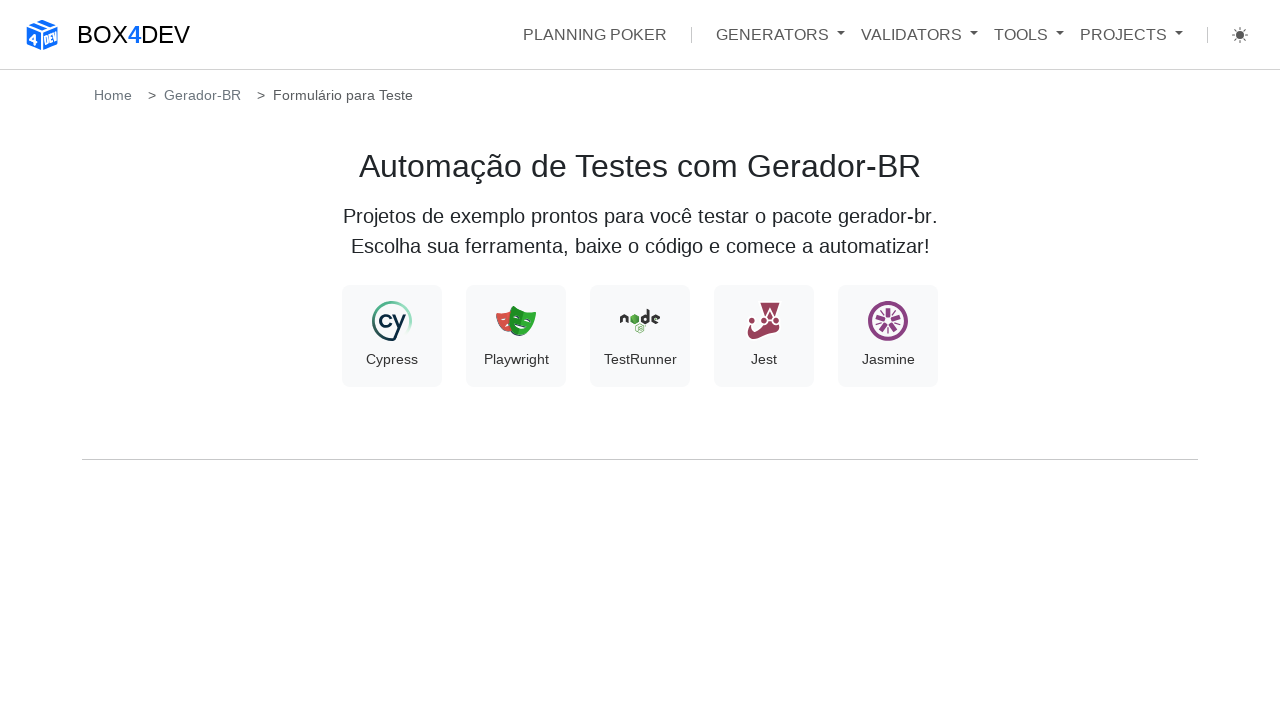

Navigated to practice page on #fldNome
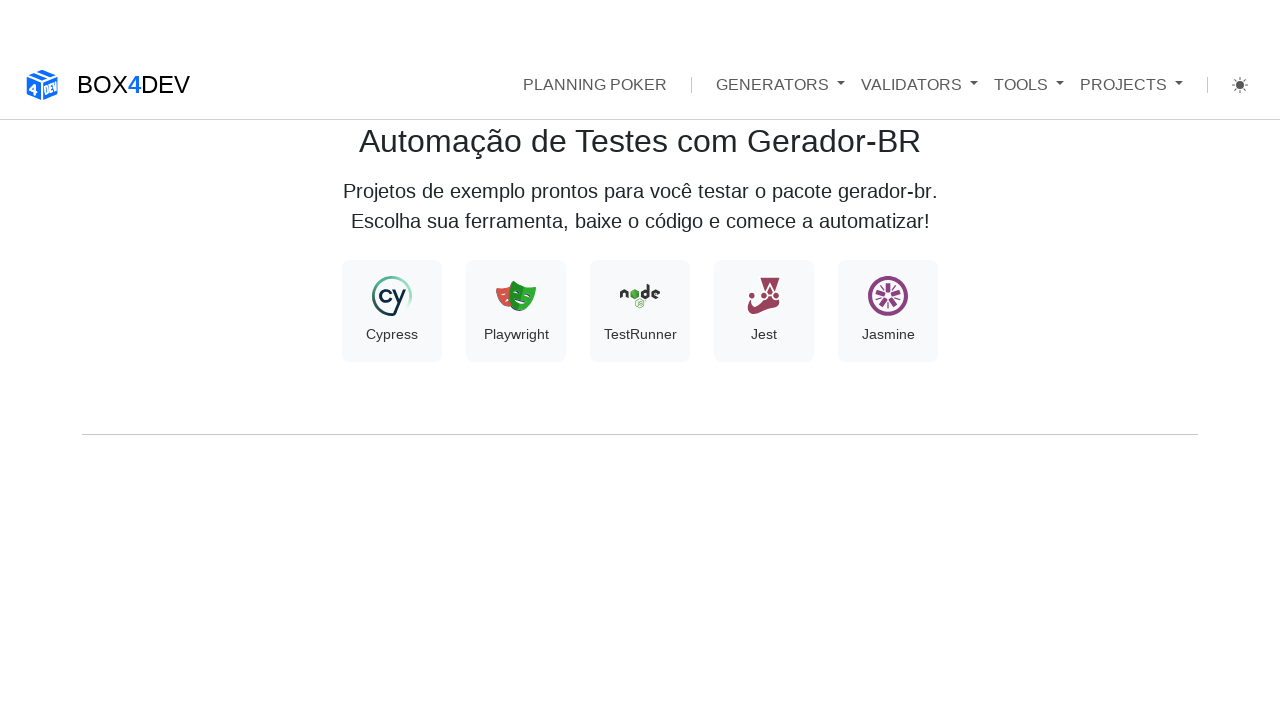

Located all checkboxes in checkbox example section on #fldPai
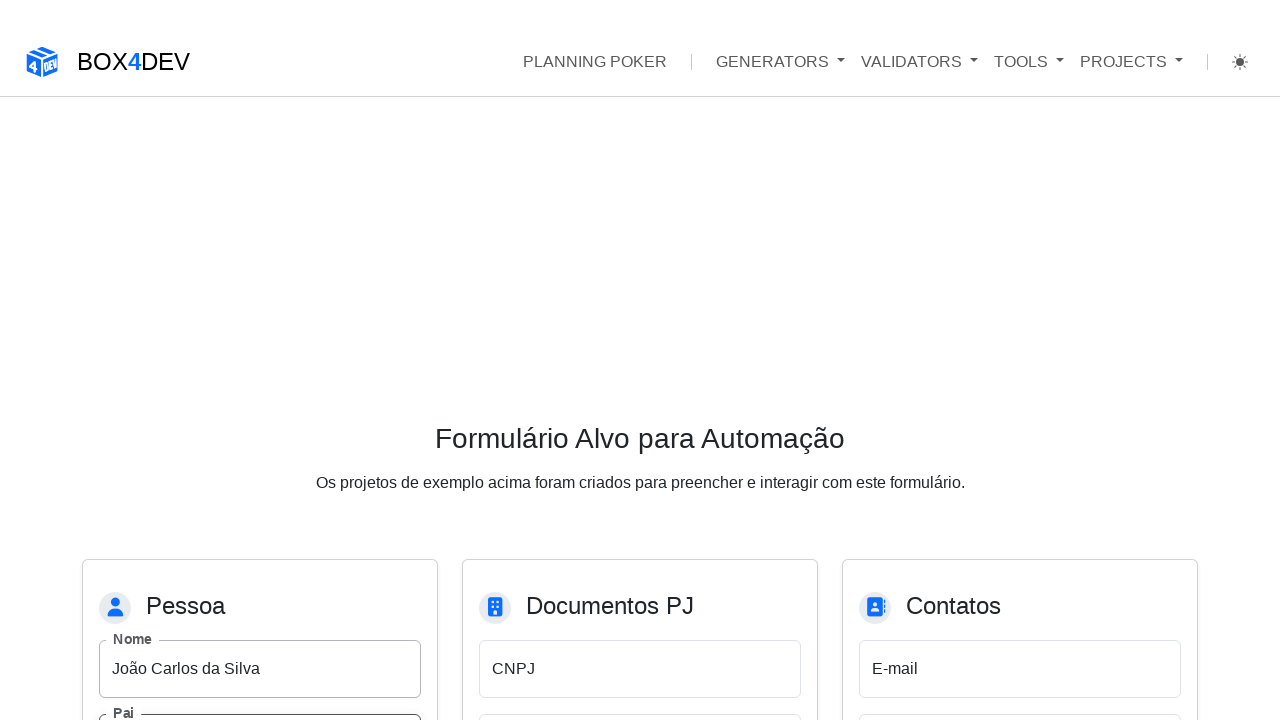

Clicked a checkbox in the checkbox example section on #fldMae
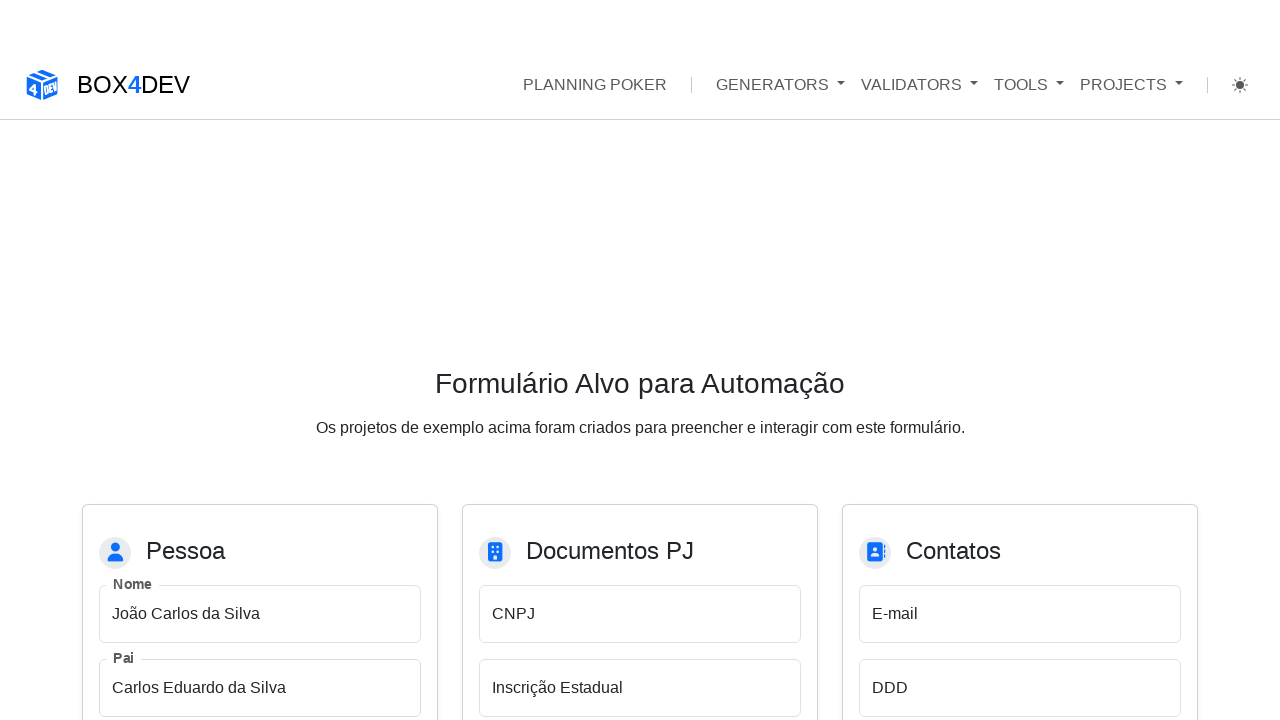

Clicked a checkbox in the checkbox example section on #fldApelido
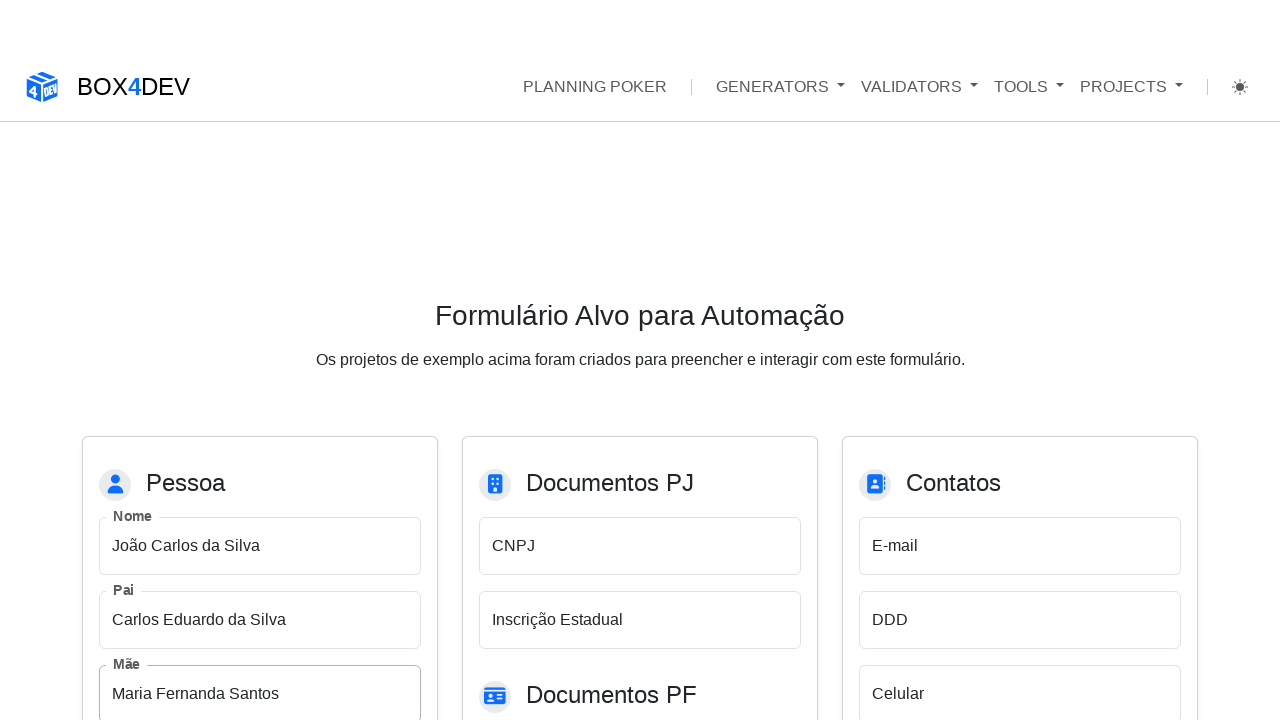

Clicked a checkbox in the checkbox example section on #fldEscolaridade
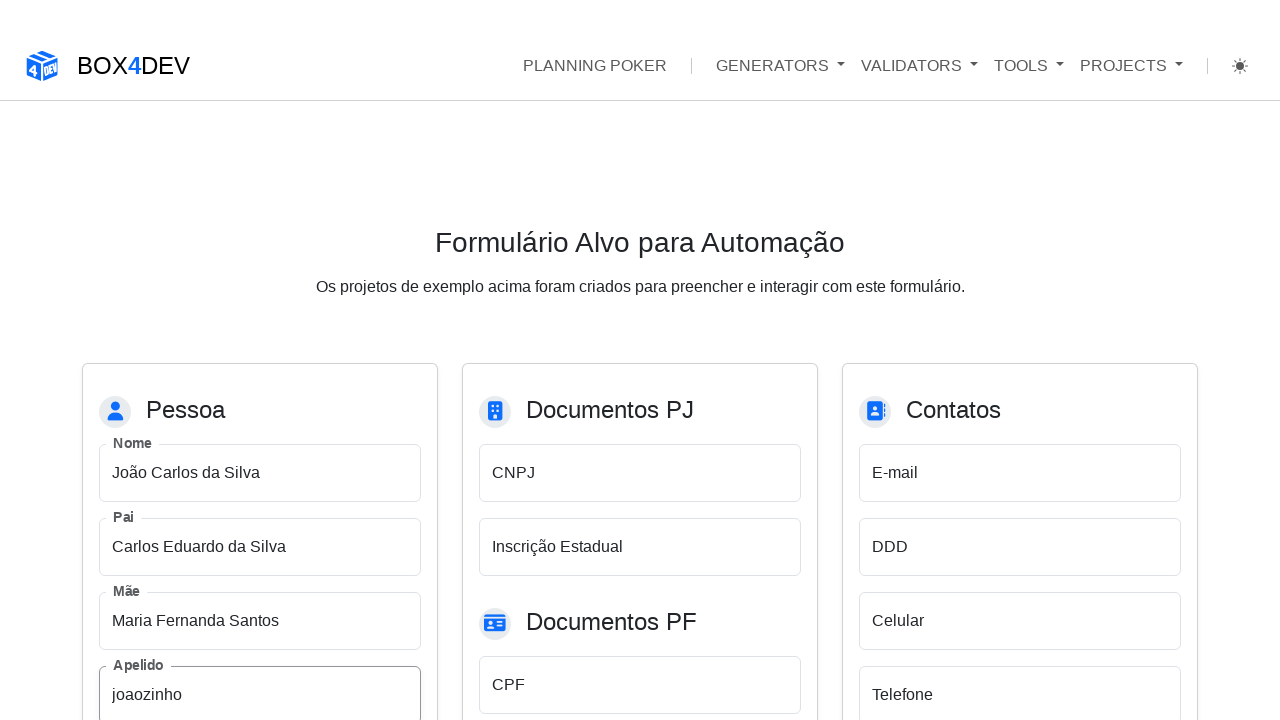

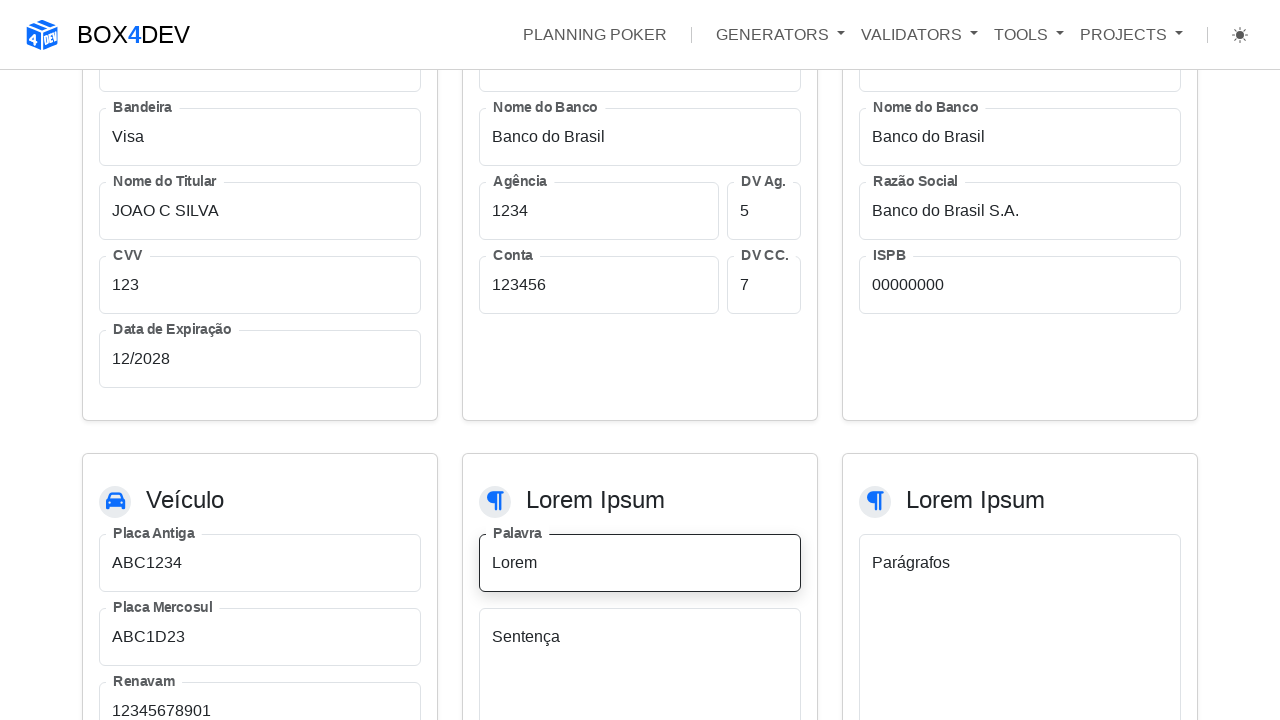